Scrolls down to make a specific element visible on the page

Starting URL: https://dgotlieb.github.io/Actions/

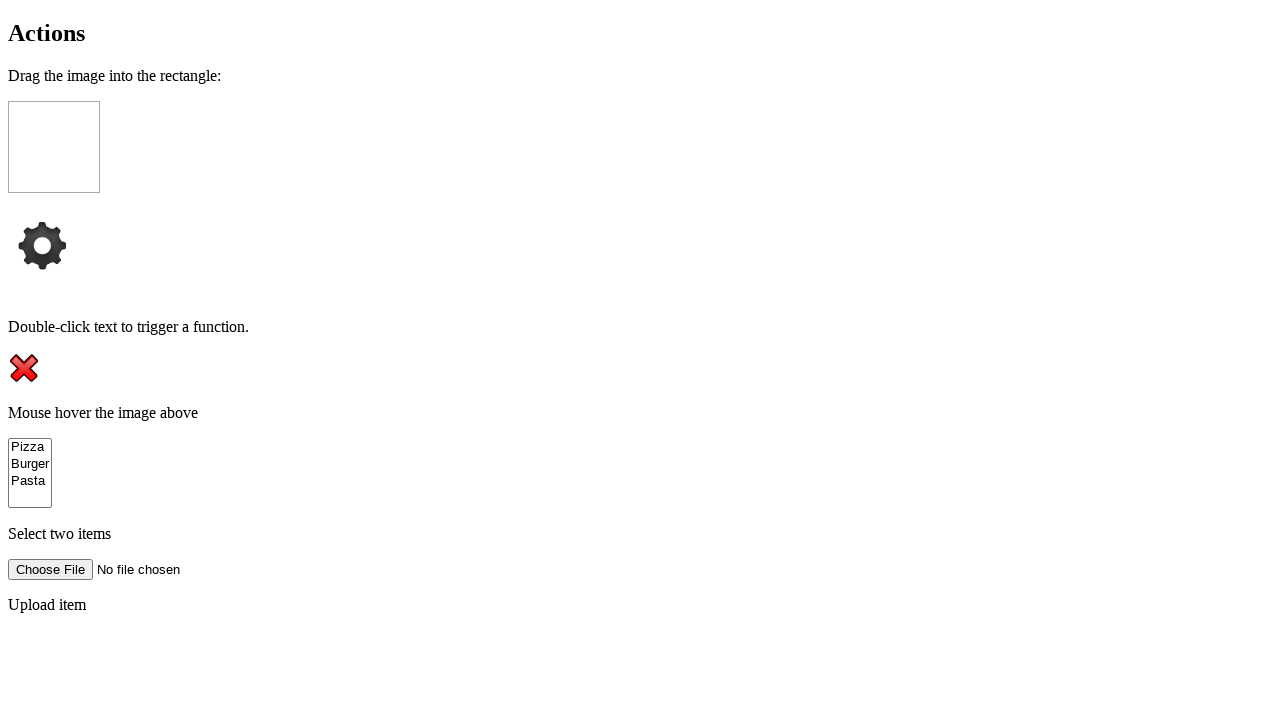

Scrolled down to make #clickMe element visible on the page
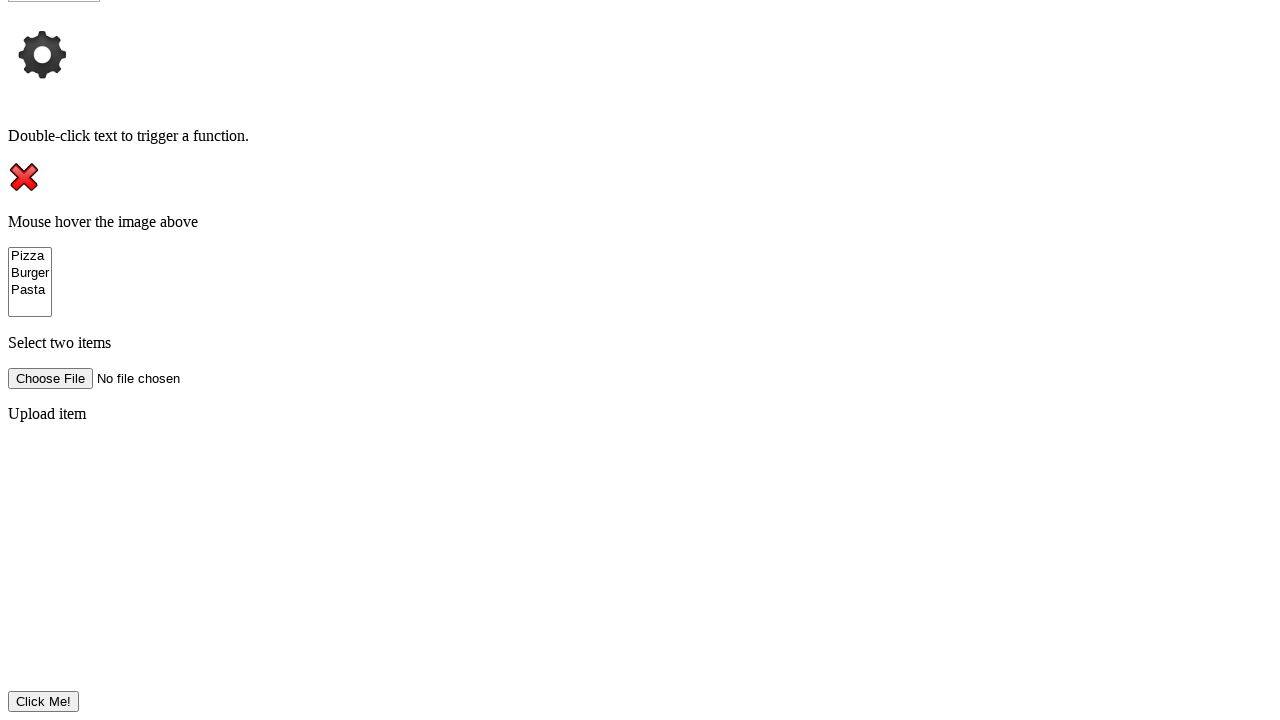

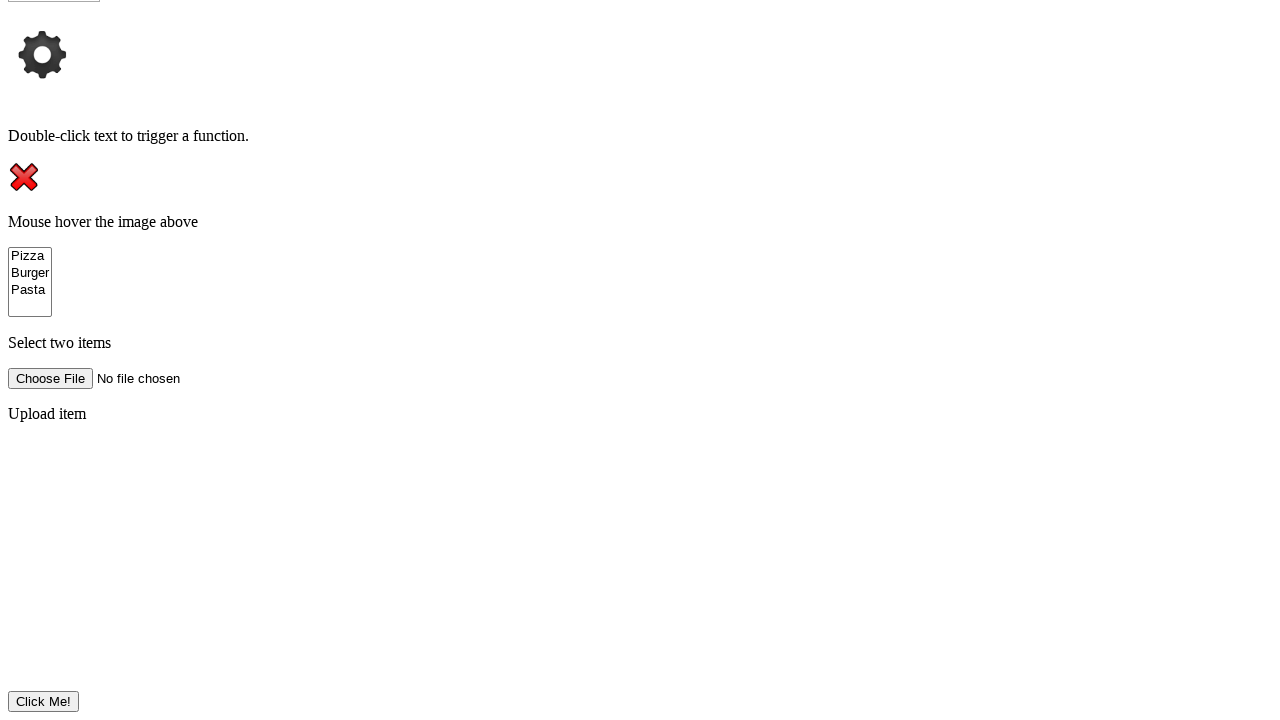